Tests adding a todo item for reporting purposes by entering text and submitting

Starting URL: https://lambdatest.github.io/sample-todo-app/

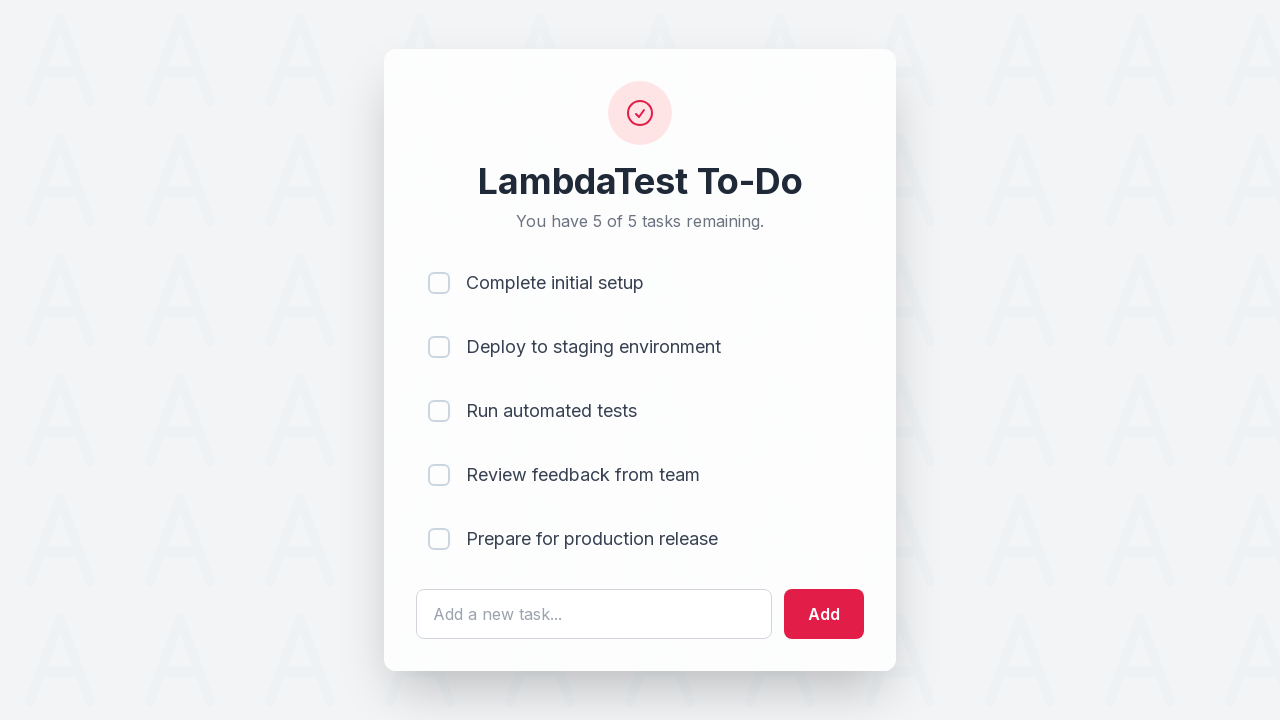

Filled todo input field with 'Selenium Test' on #sampletodotext
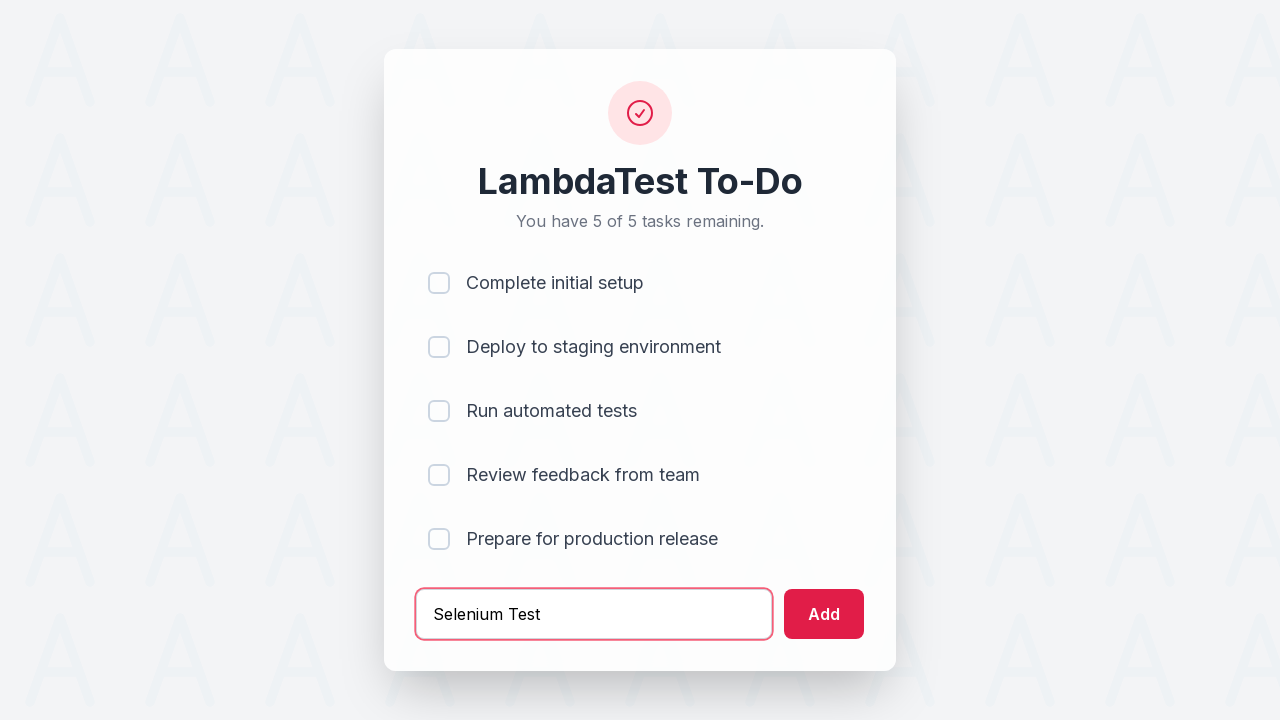

Pressed Enter to submit the todo item on #sampletodotext
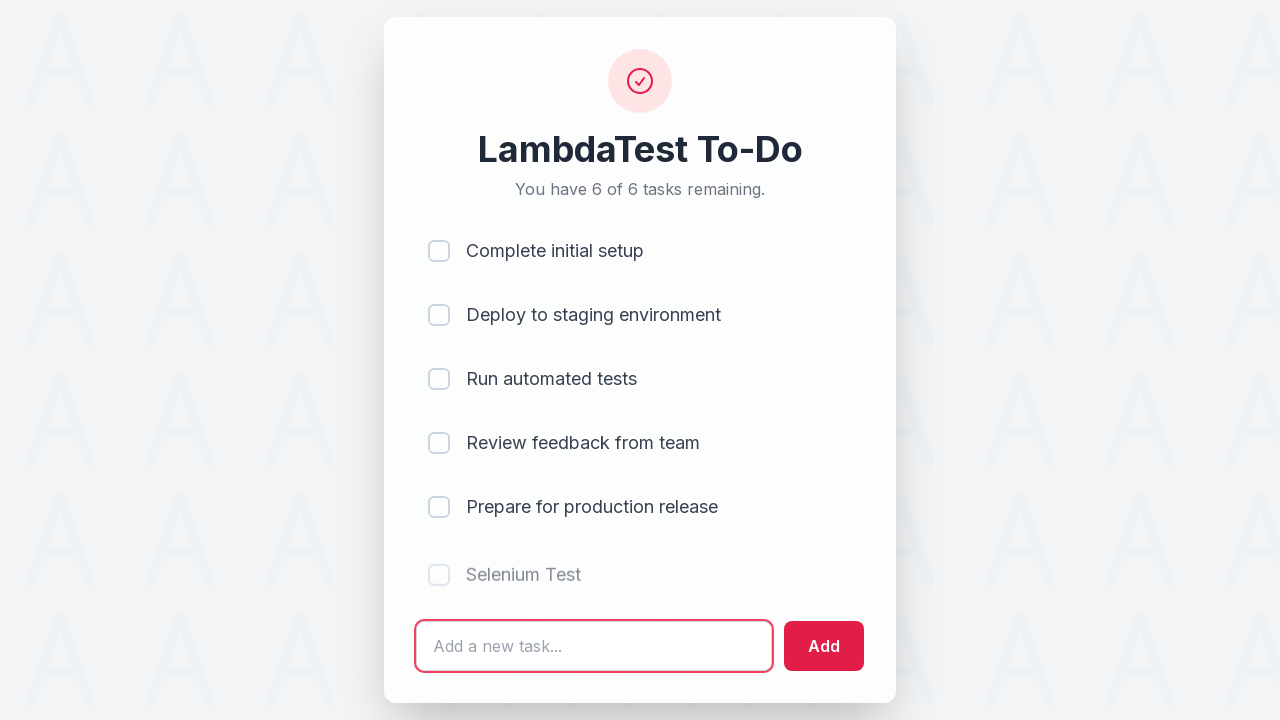

New todo item appeared in the list
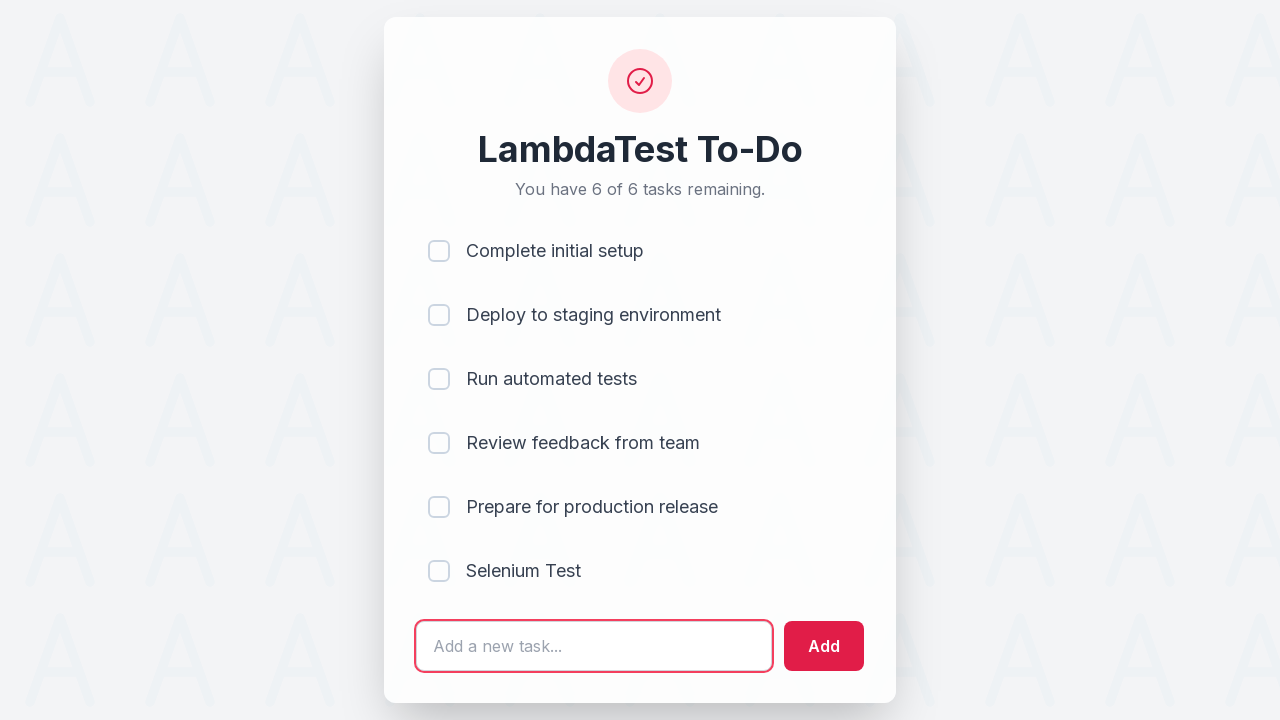

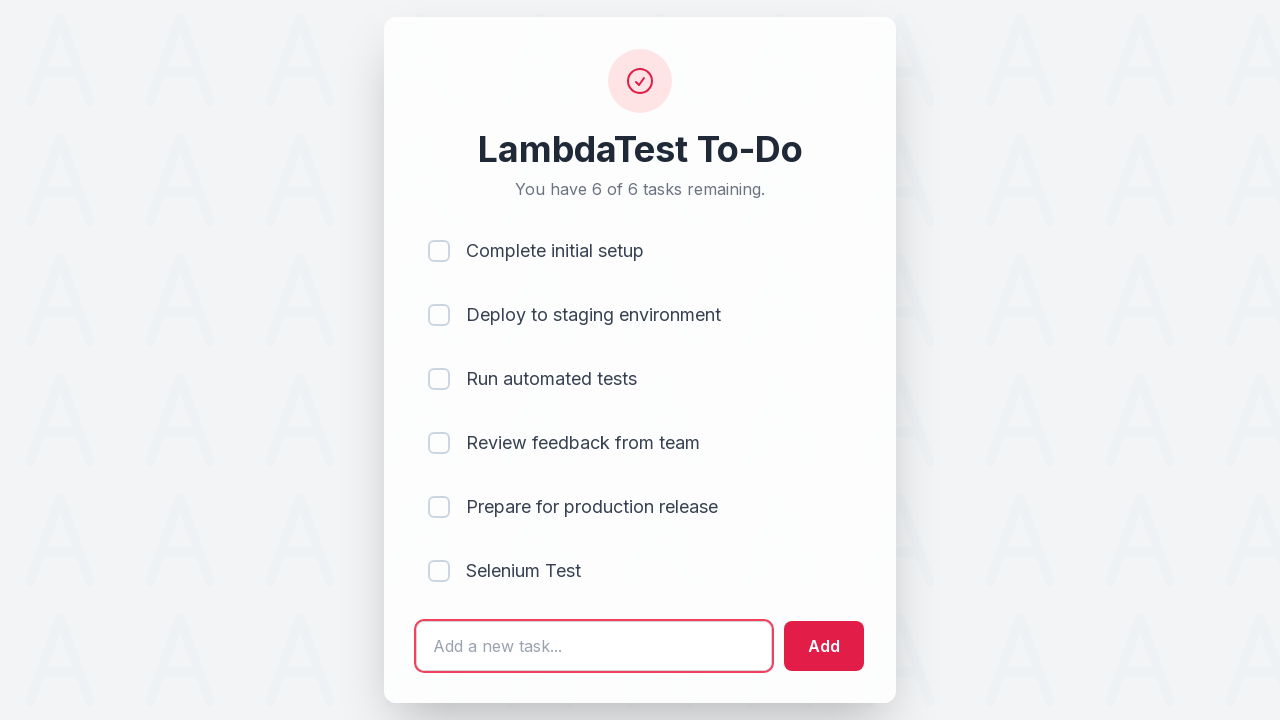